Tests that unfilled fields are not displayed in the output section after form submission

Starting URL: https://demoqa.com/elements

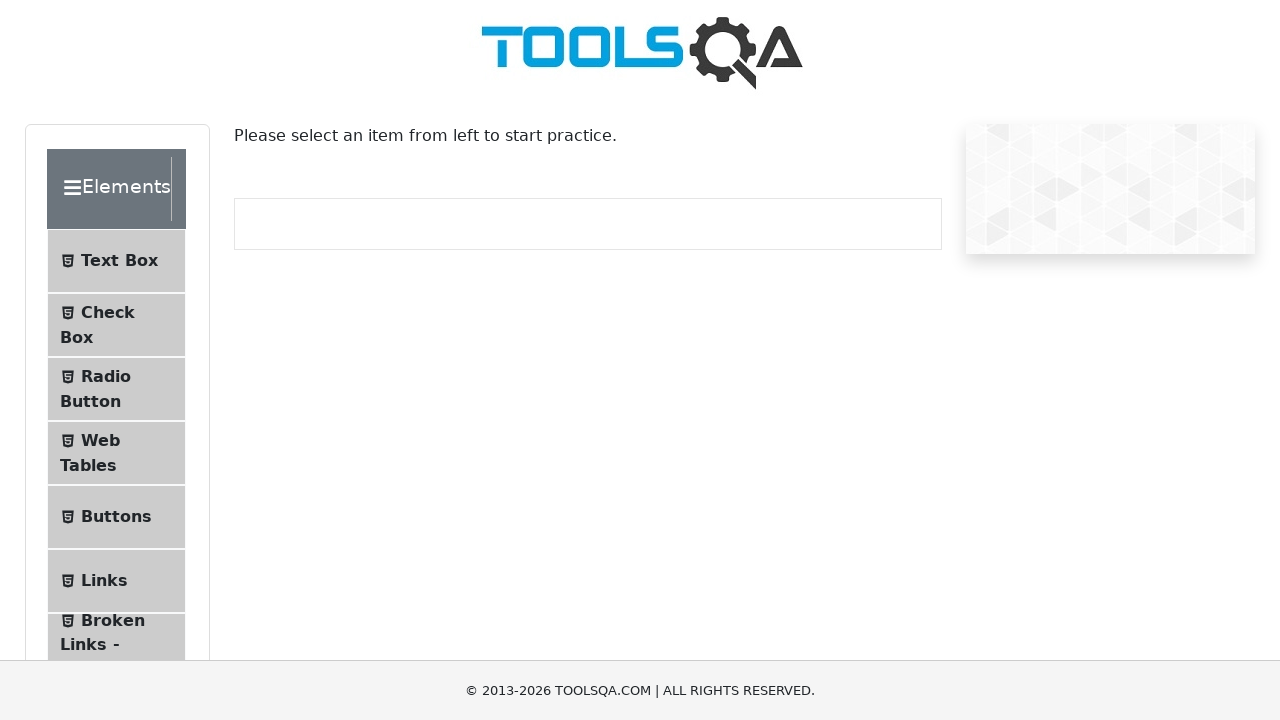

Clicked on Text Box menu item at (116, 261) on #item-0
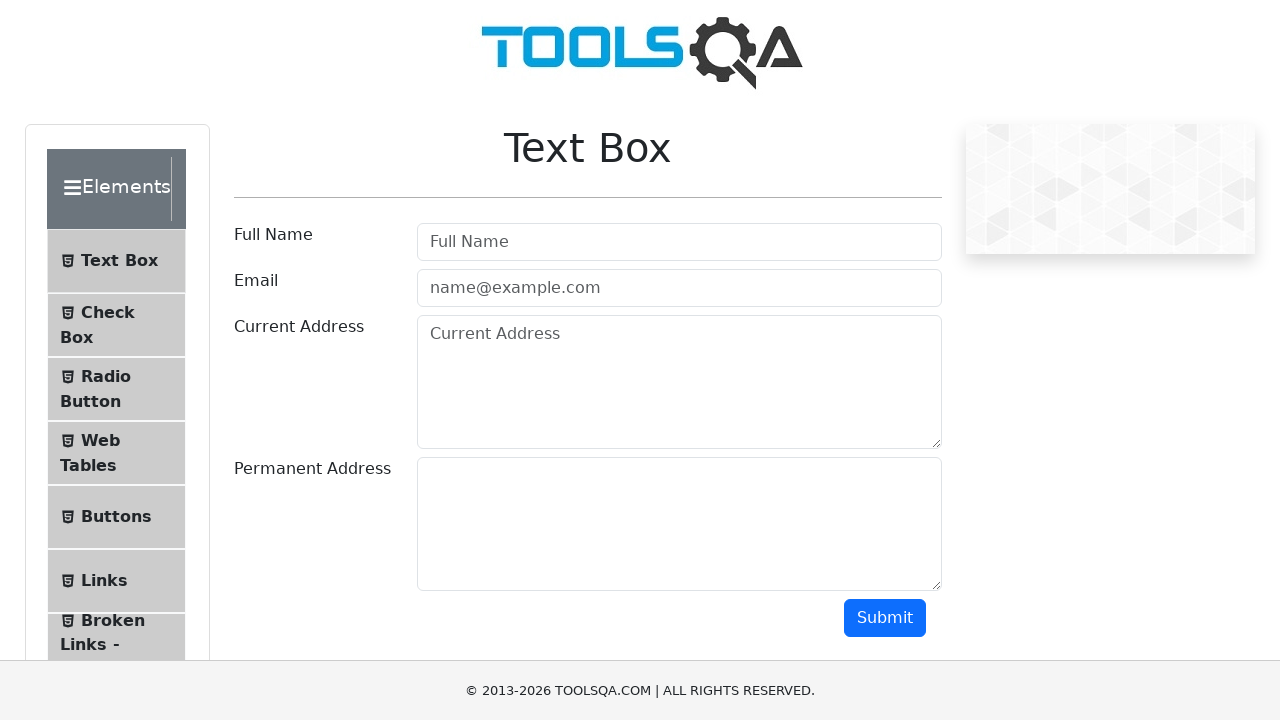

Filled current address field with 'test address' on #currentAddress
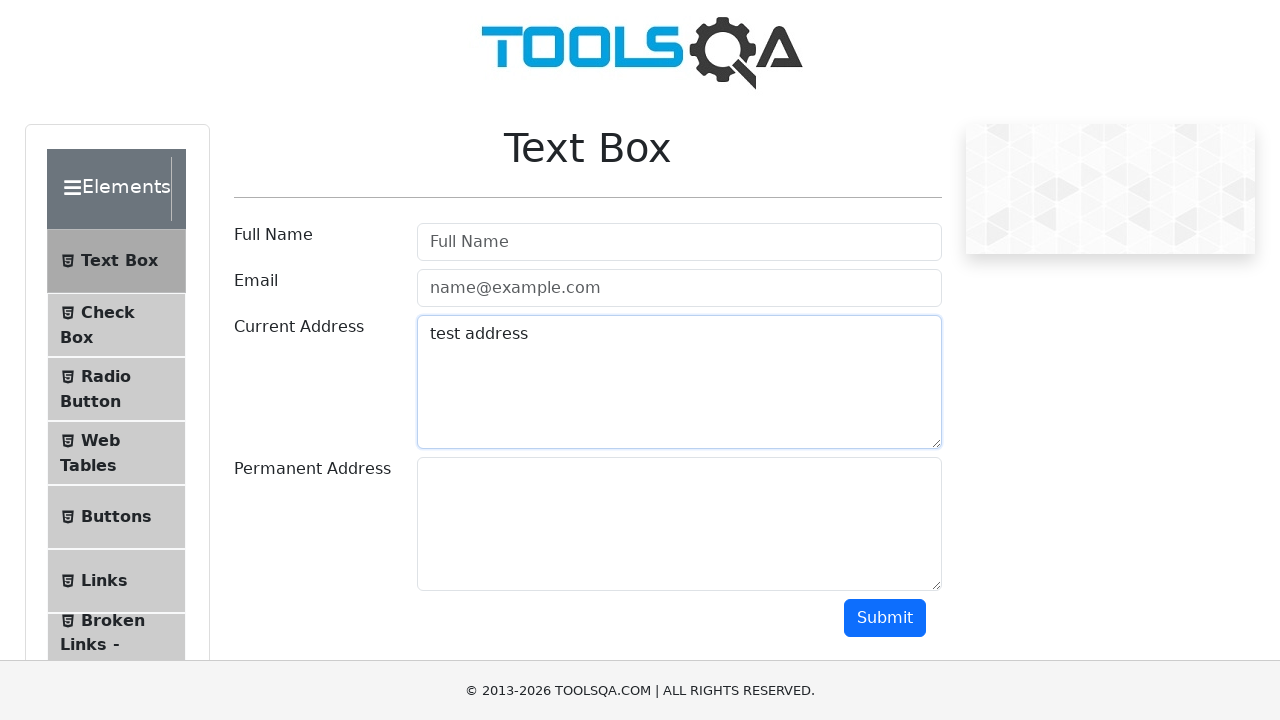

Filled permanent address field with 'test address that is permanent' on #permanentAddress
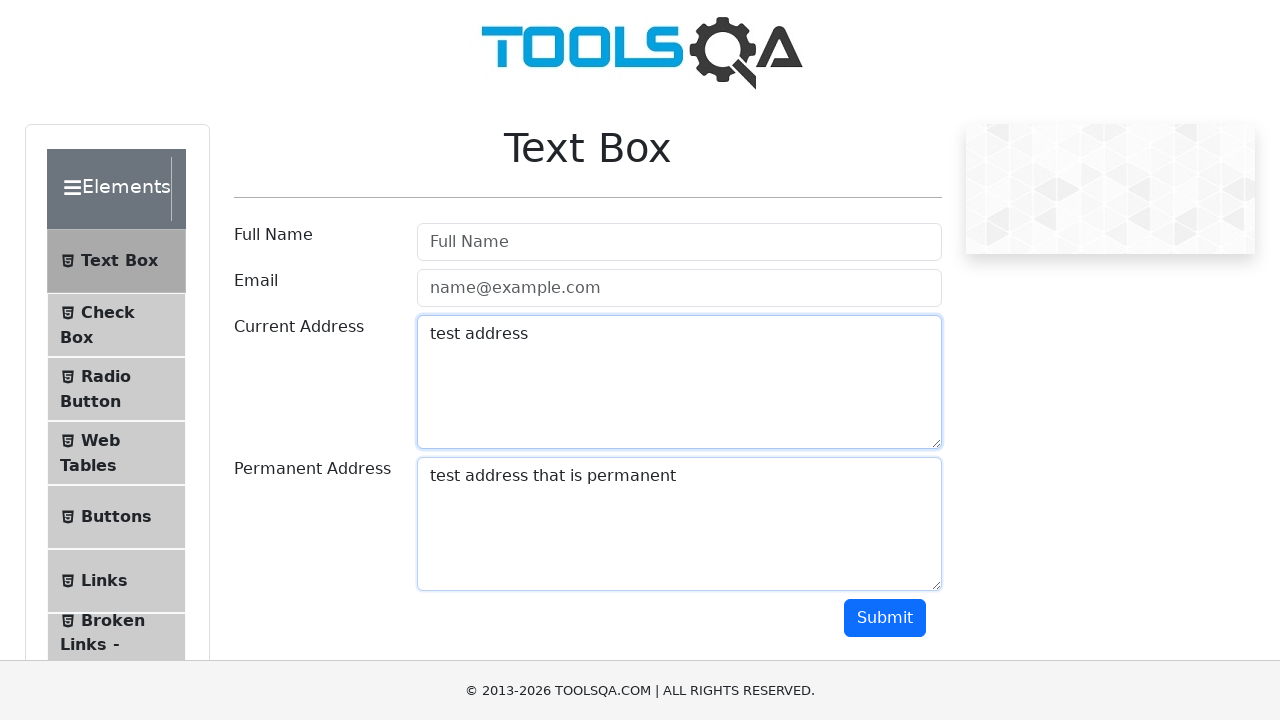

Clicked submit button to submit the form at (885, 618) on #submit
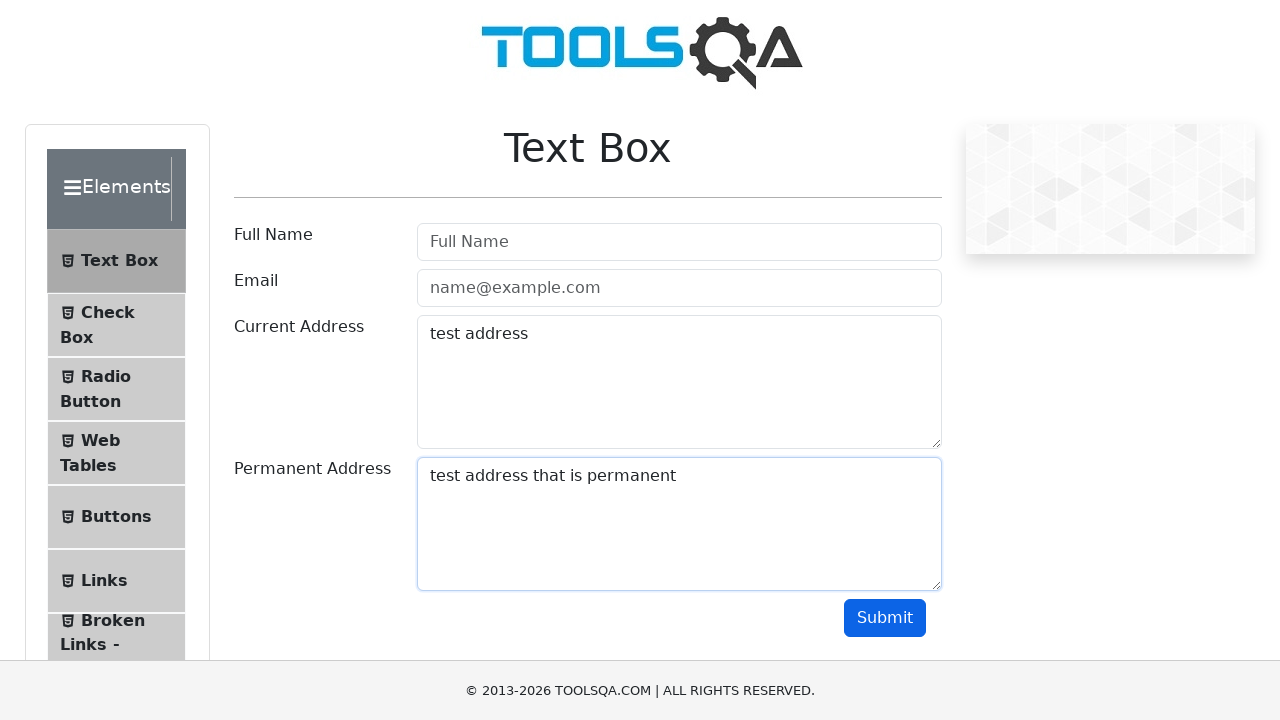

Waited 500ms for page to process form submission
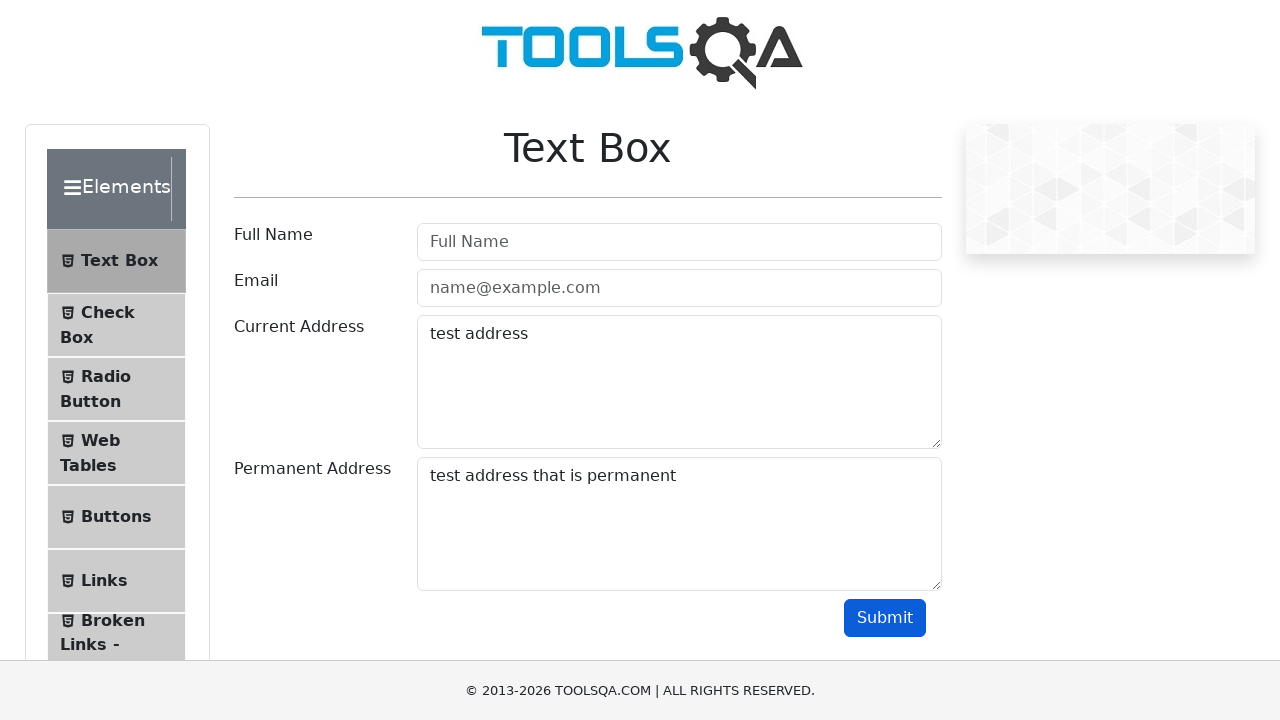

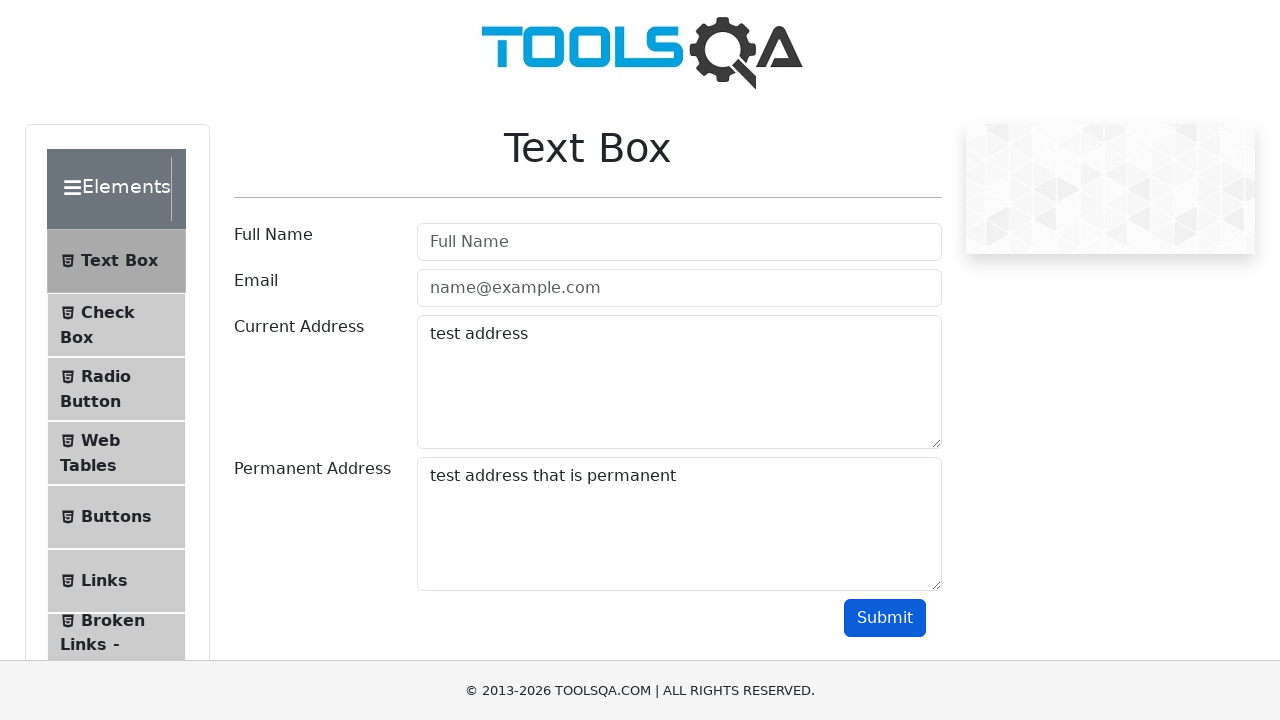